Verifies that the "Why WebdriverIO?" link element is displayed, exists, and is clickable on the homepage

Starting URL: https://webdriver.io

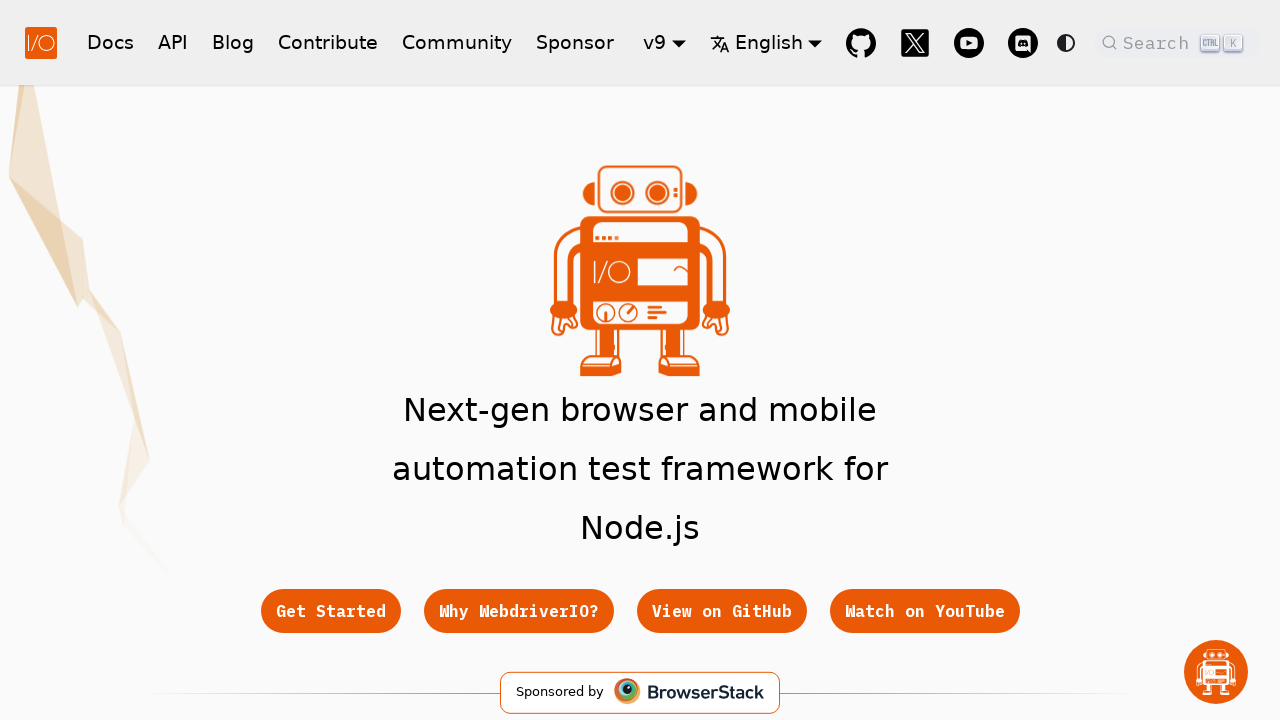

Navigated to WebdriverIO homepage
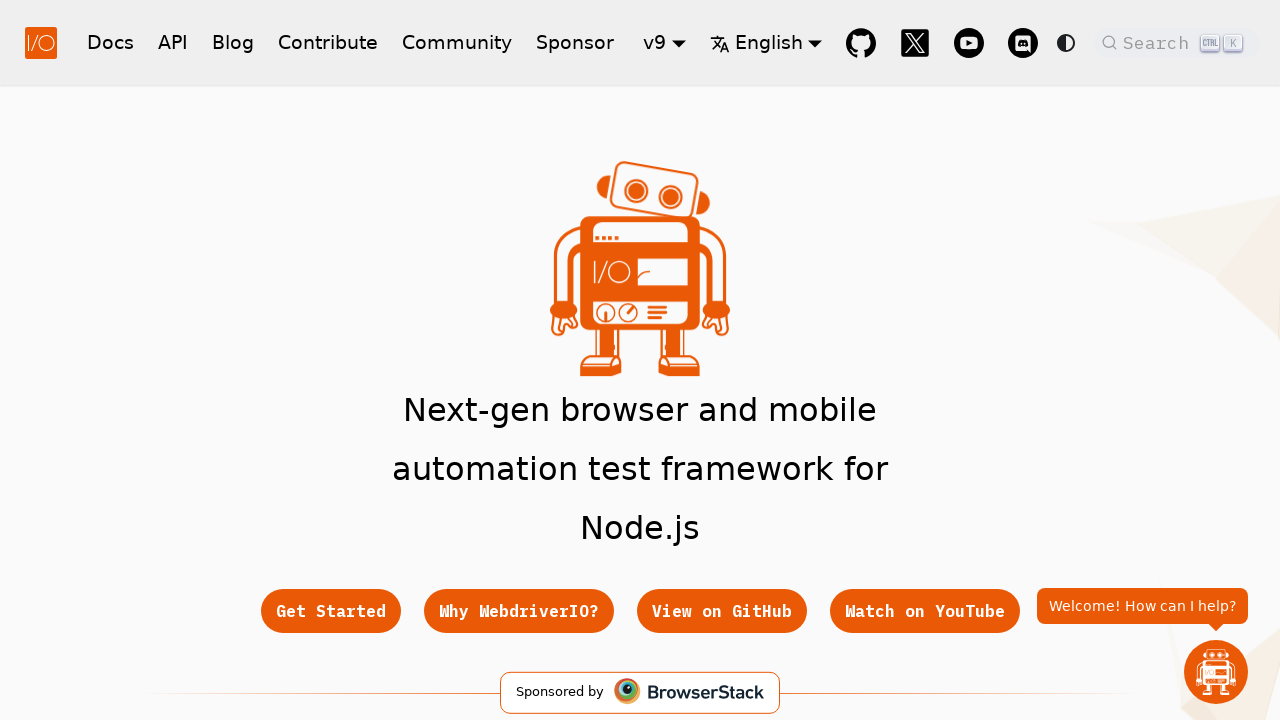

Located 'Why WebdriverIO?' link element
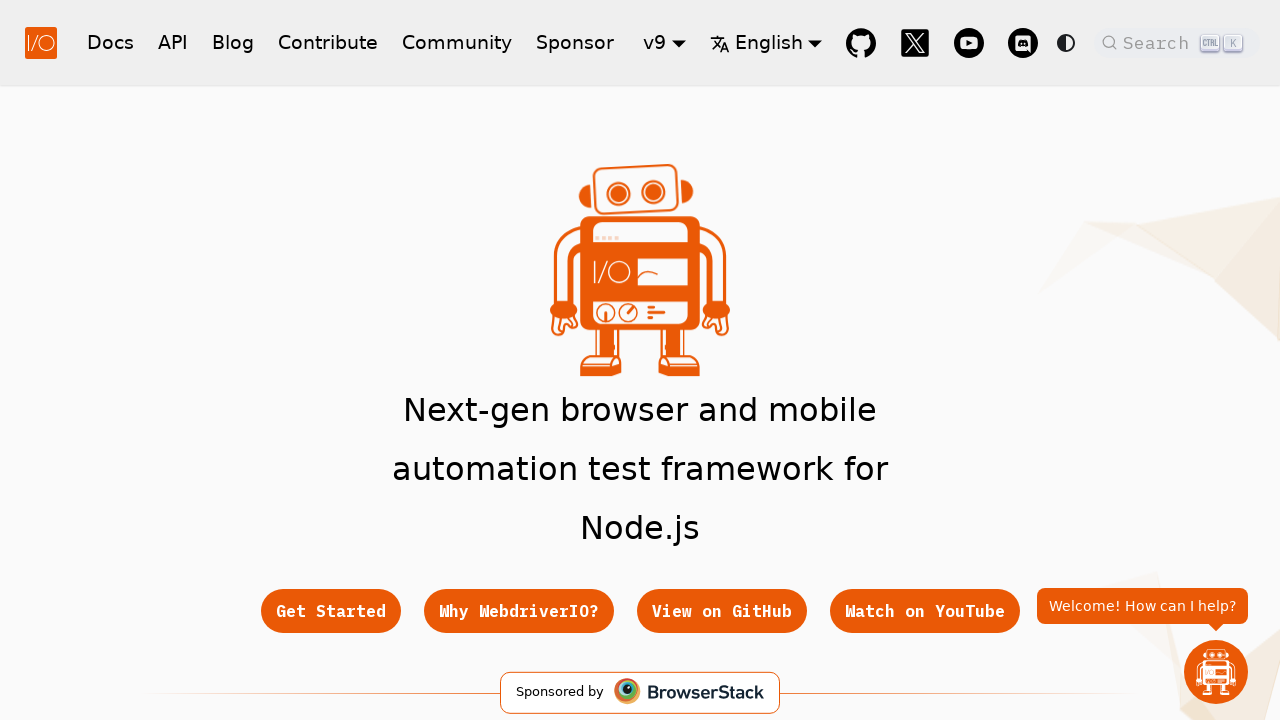

'Why WebdriverIO?' link became visible
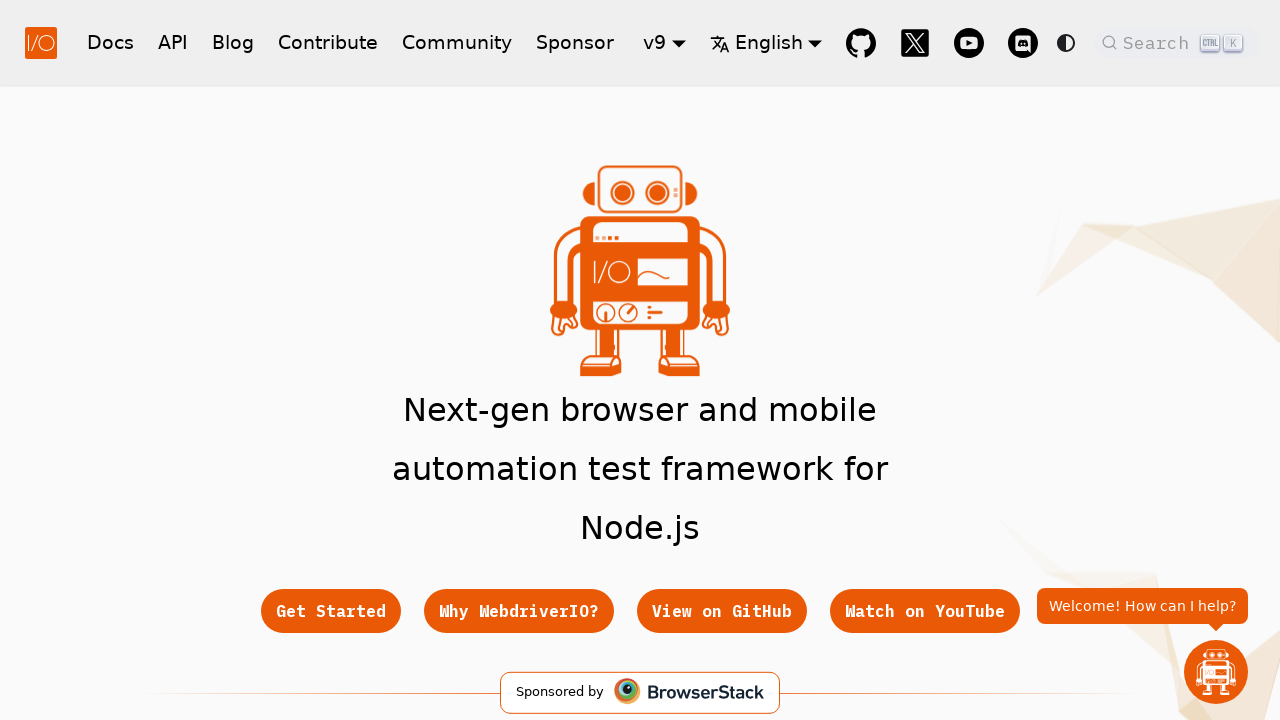

Verified 'Why WebdriverIO?' link is visible
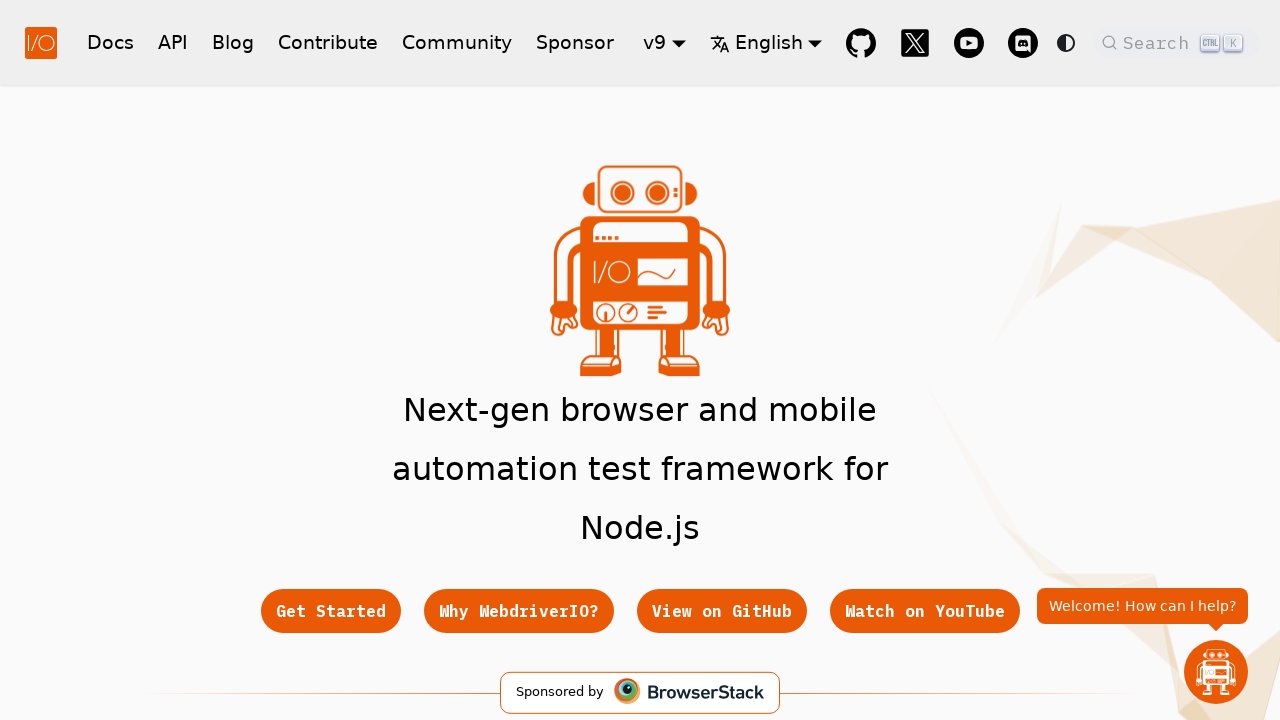

Verified 'Why WebdriverIO?' link is enabled and clickable
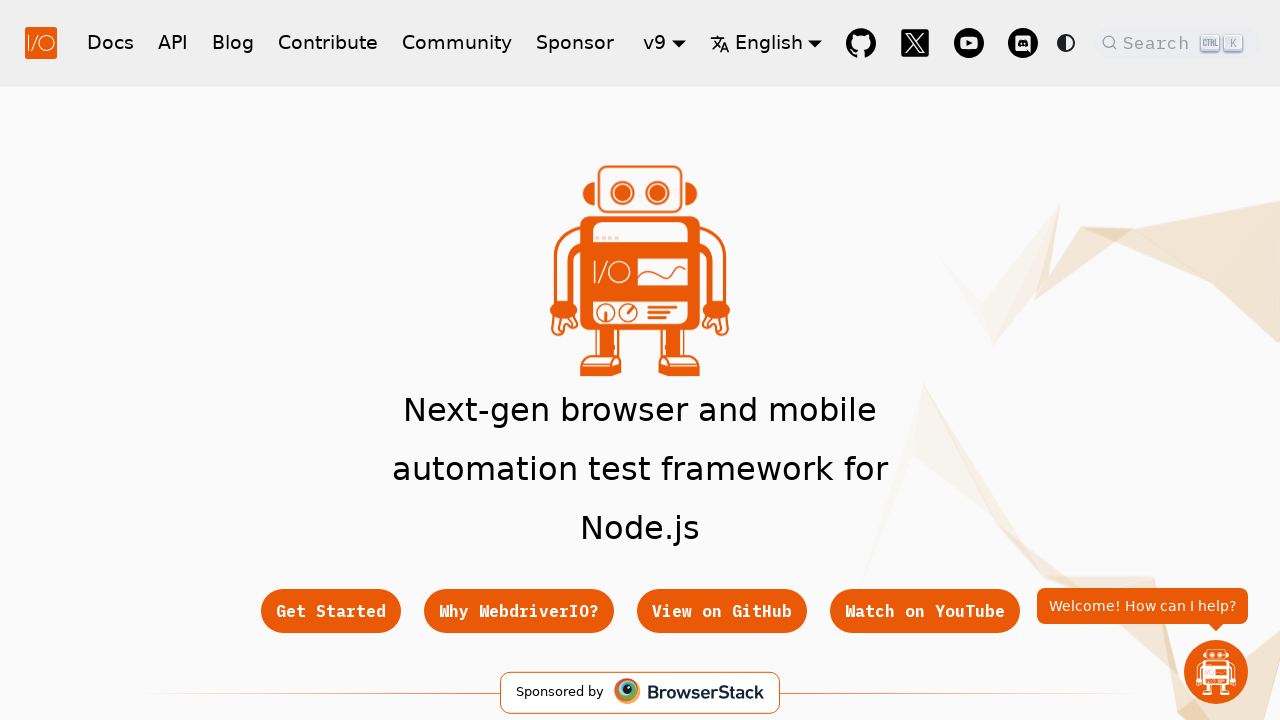

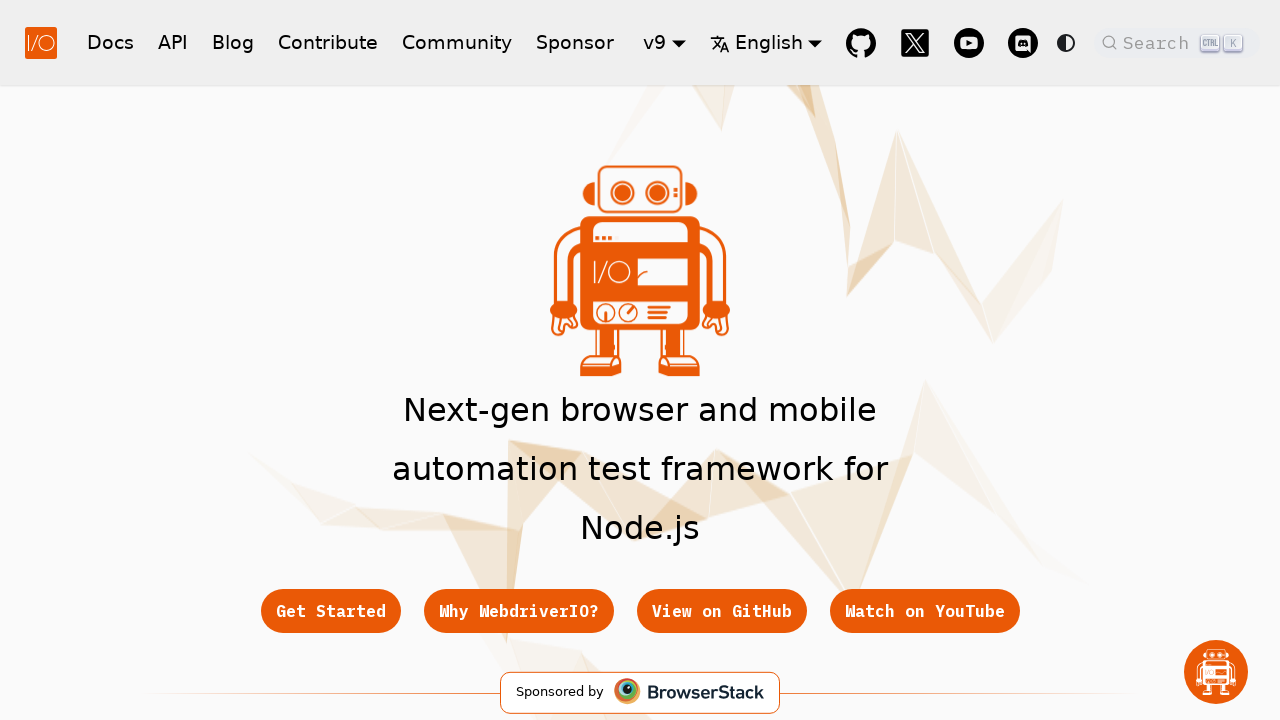